Tests menu bar navigation by hovering and clicking through various menu items including Customers, Orders, Shipments, and Profile menus with their respective submenus.

Starting URL: https://www.leafground.com/menu.xhtml

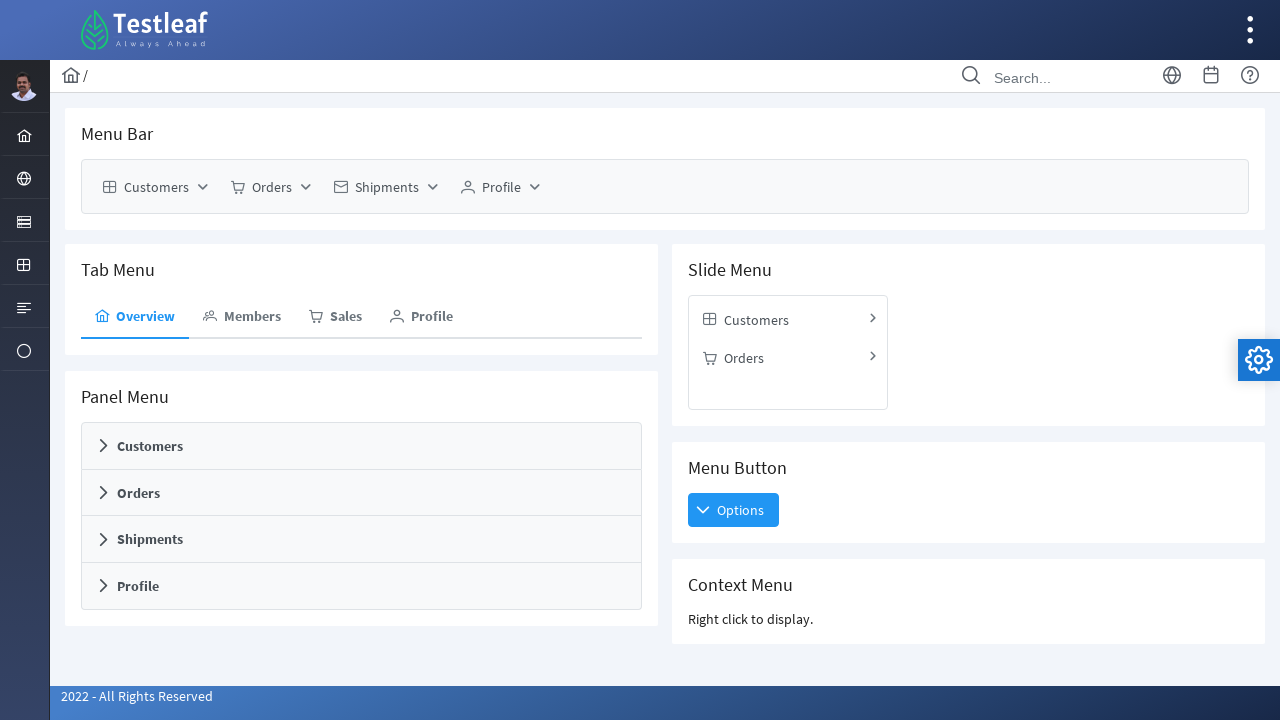

Hovered over Customers menu at (156, 187) on xpath=//span[text()='Customers']
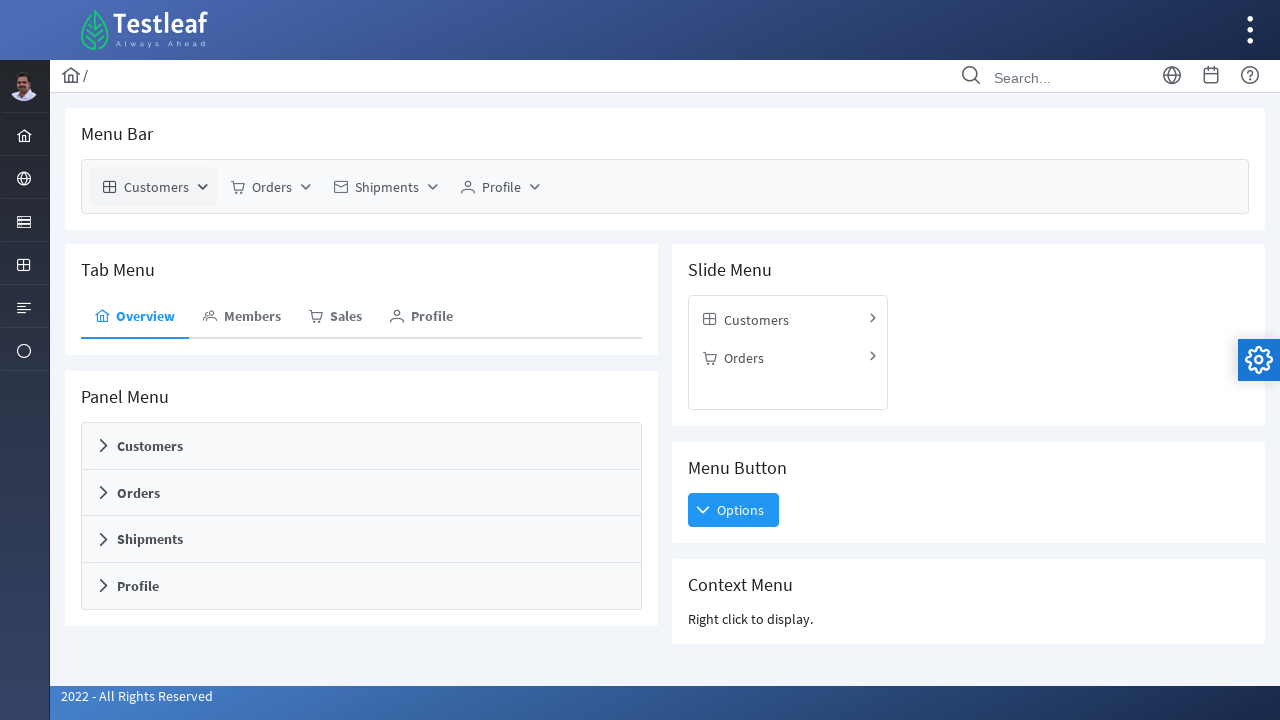

Clicked Customers menu at (156, 187) on xpath=//span[text()='Customers']
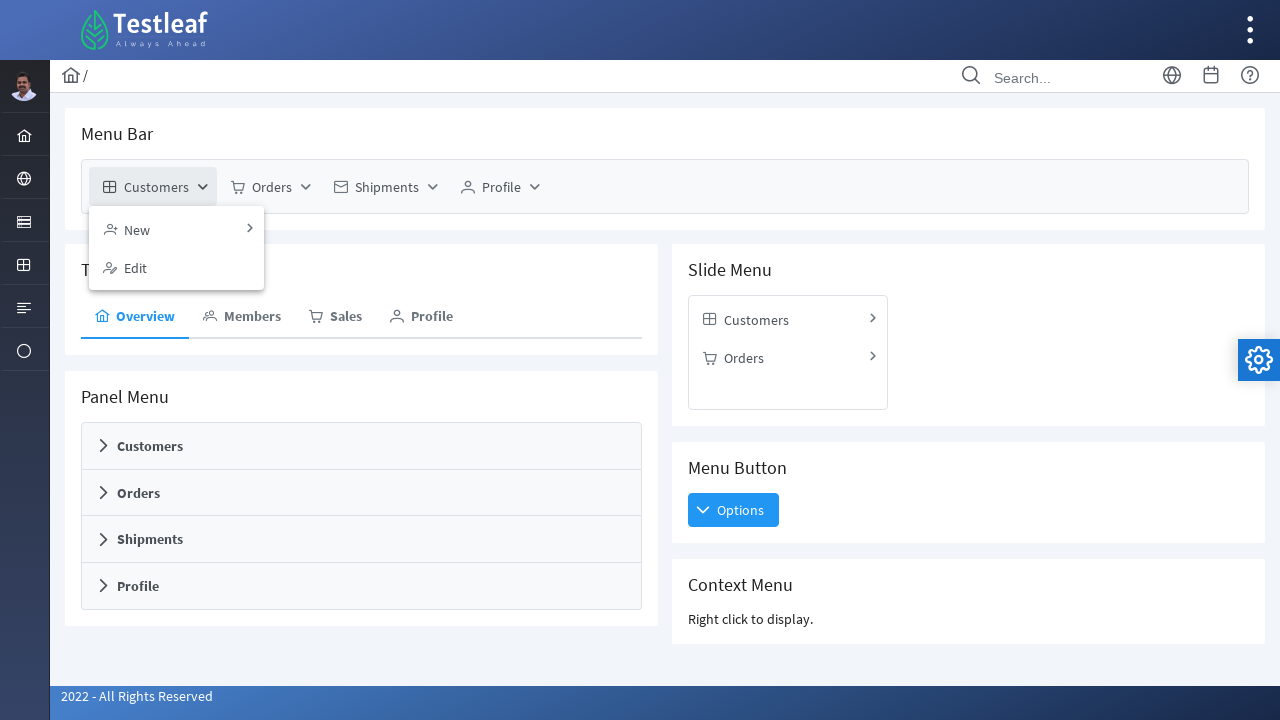

Clicked New submenu in Customers at (137, 229) on xpath=//span[text()='New']
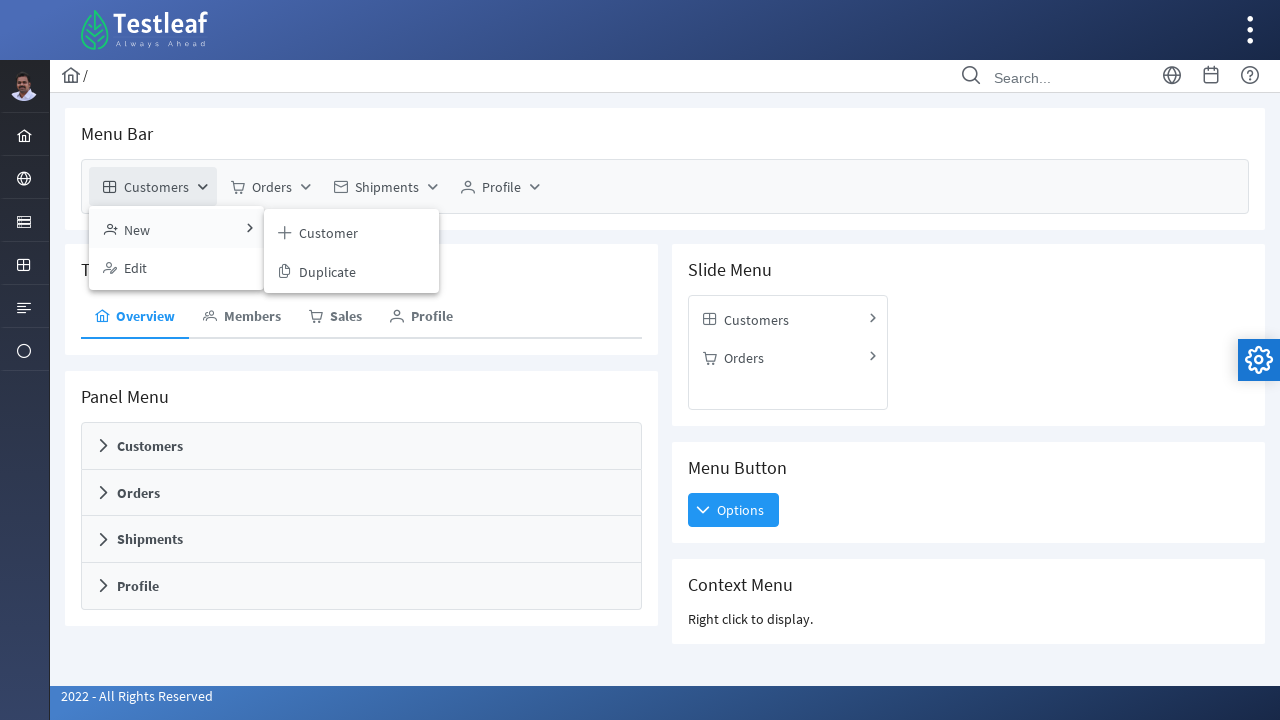

Clicked Customer option under New submenu at (328, 233) on xpath=//span[text()='Customer']
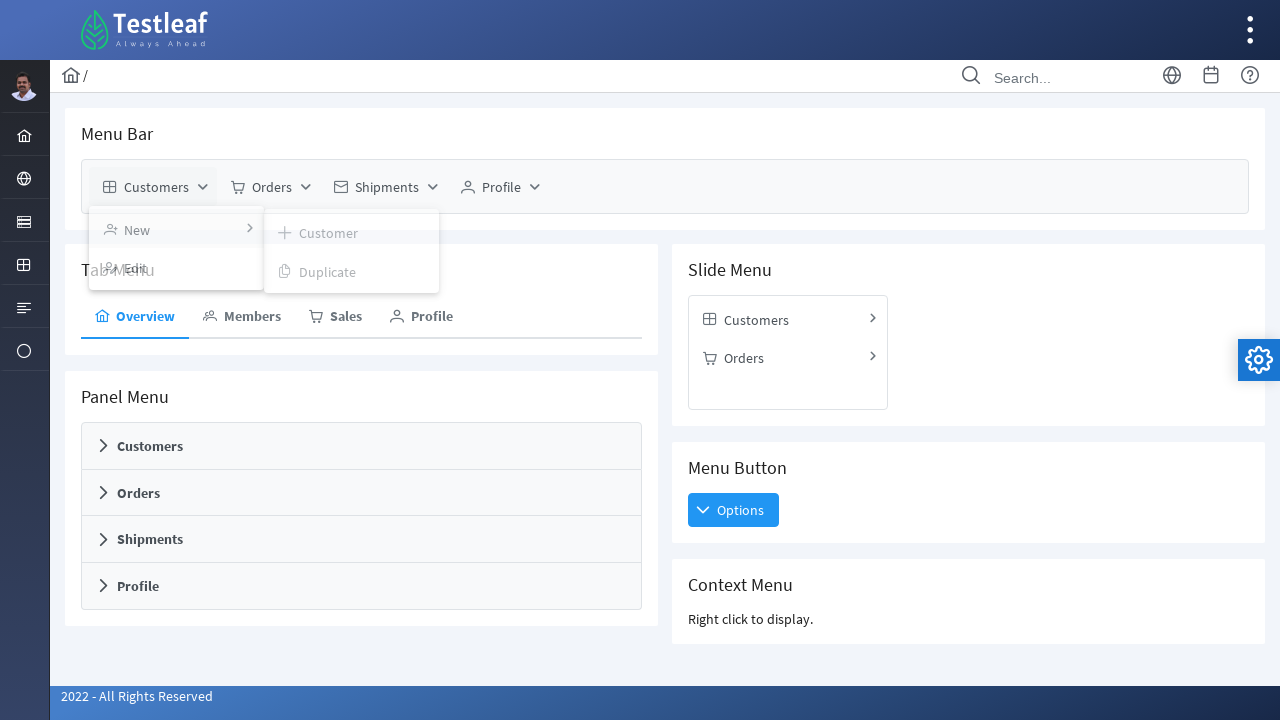

Hovered over Customers menu again at (156, 187) on xpath=//span[text()='Customers']
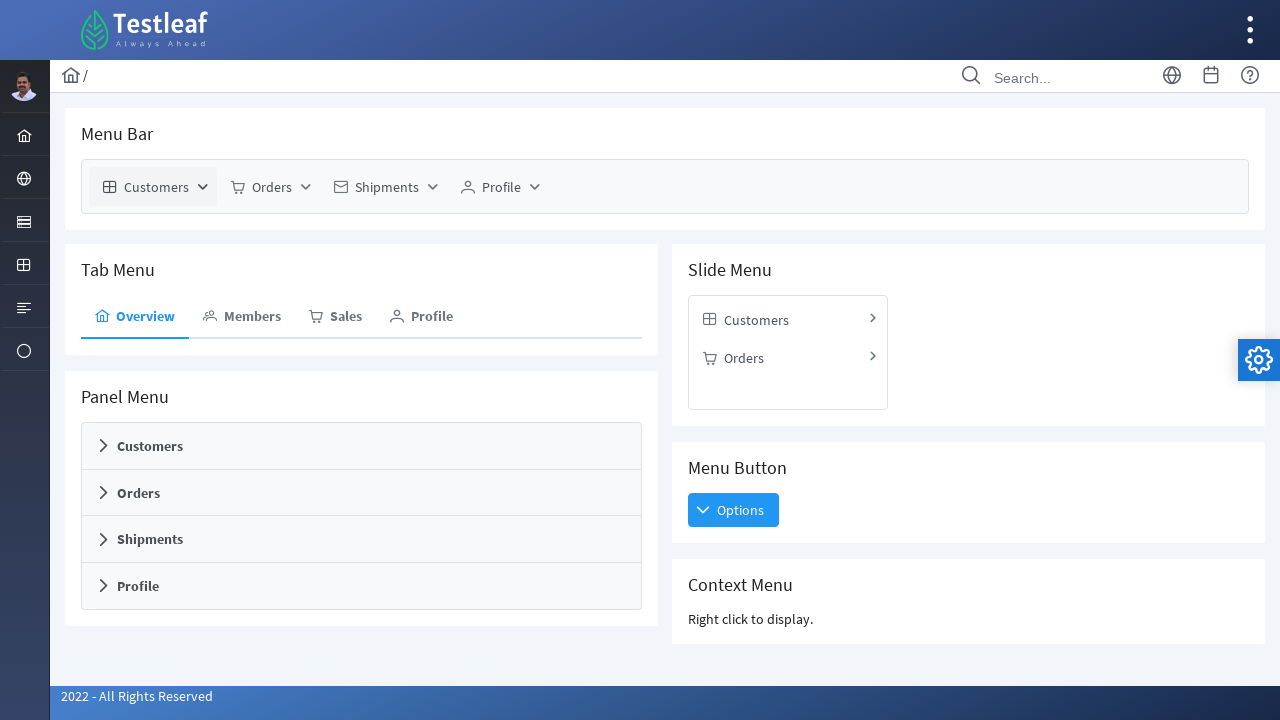

Clicked Customers menu again at (156, 187) on xpath=//span[text()='Customers']
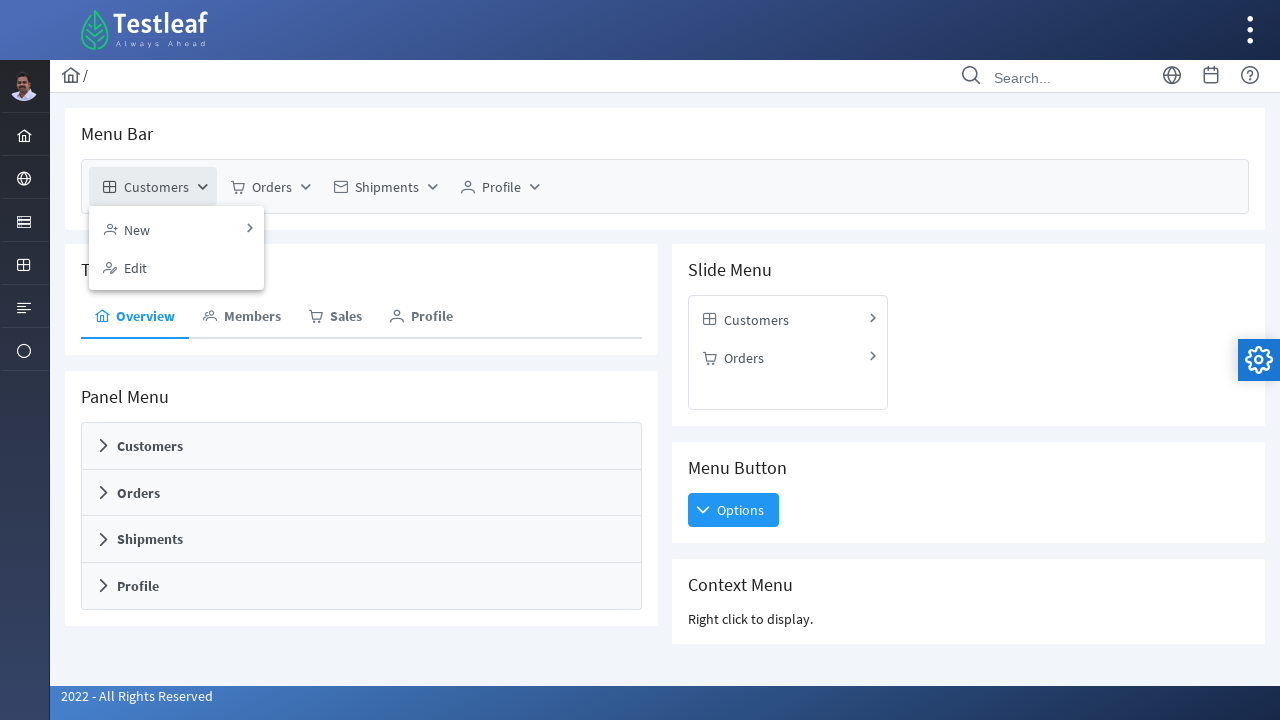

Clicked New submenu in Customers at (137, 229) on xpath=//span[text()='New']
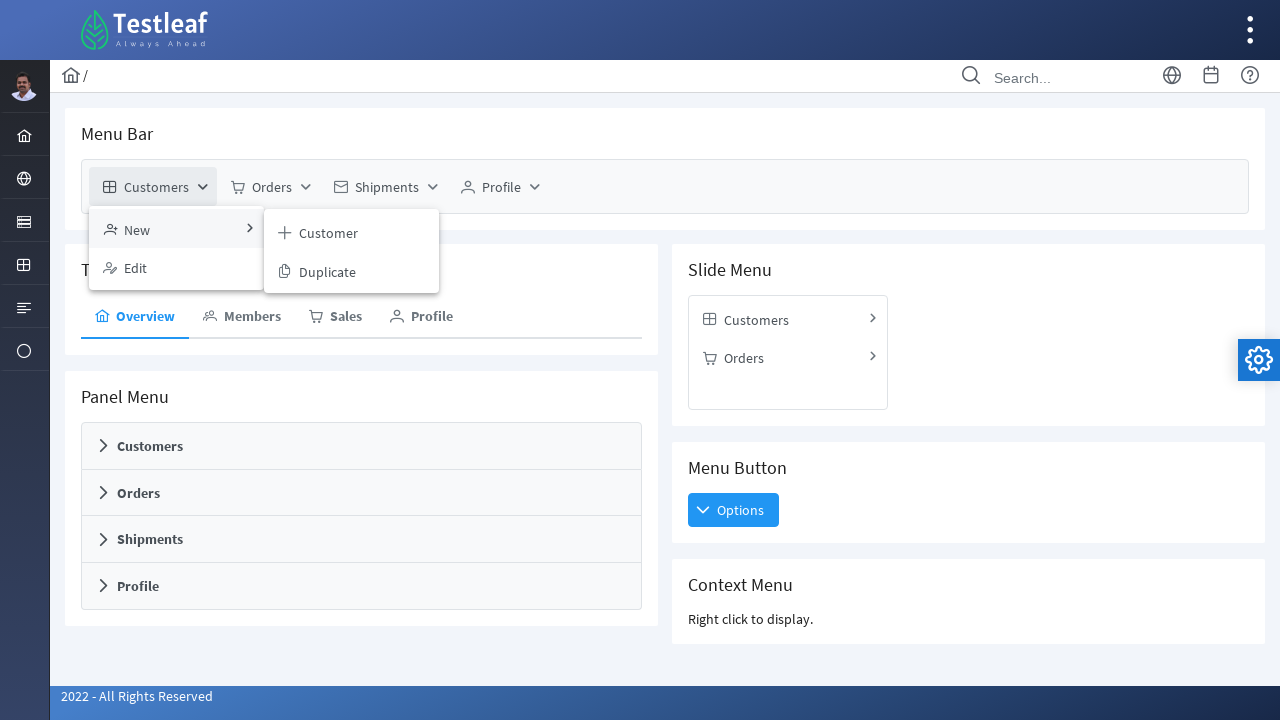

Clicked Duplicate option under New submenu at (328, 271) on xpath=//span[text()='Duplicate']
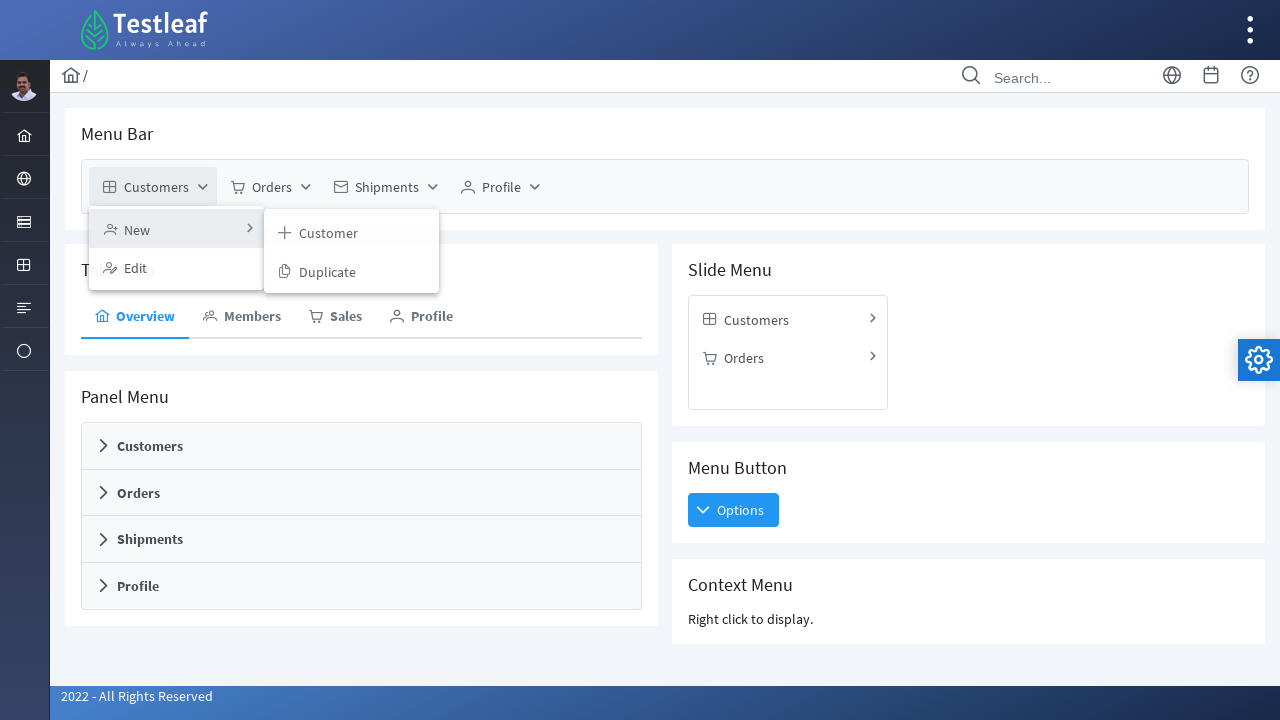

Hovered over Customers menu for Edit option at (156, 187) on xpath=//span[text()='Customers']
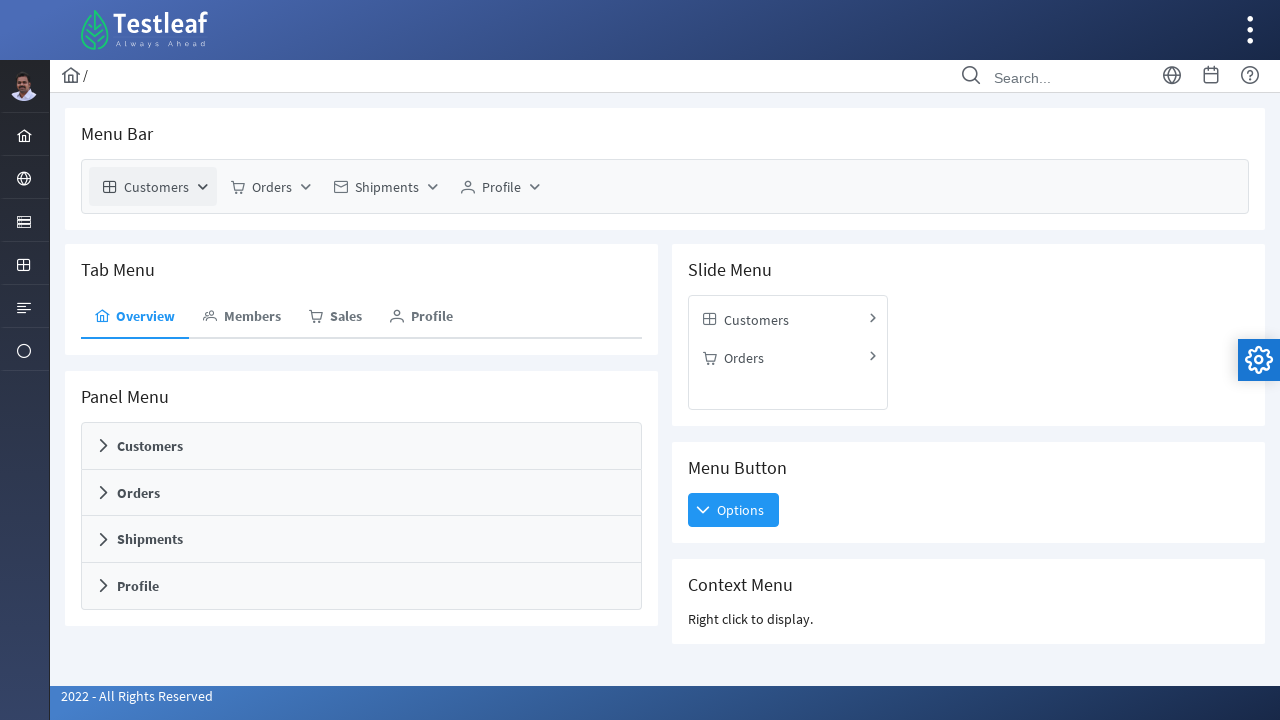

Clicked Customers menu for Edit option at (156, 187) on xpath=//span[text()='Customers']
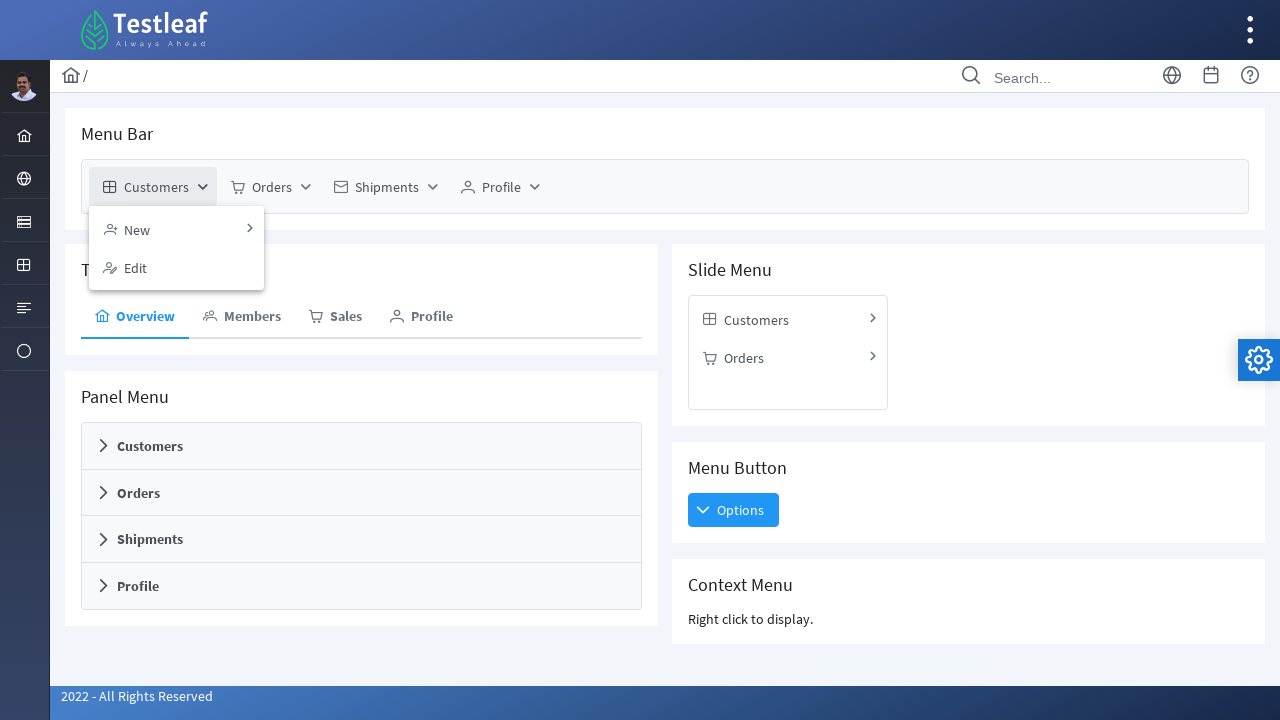

Clicked Edit option in Customers menu at (136, 268) on xpath=//span[text()='Edit']
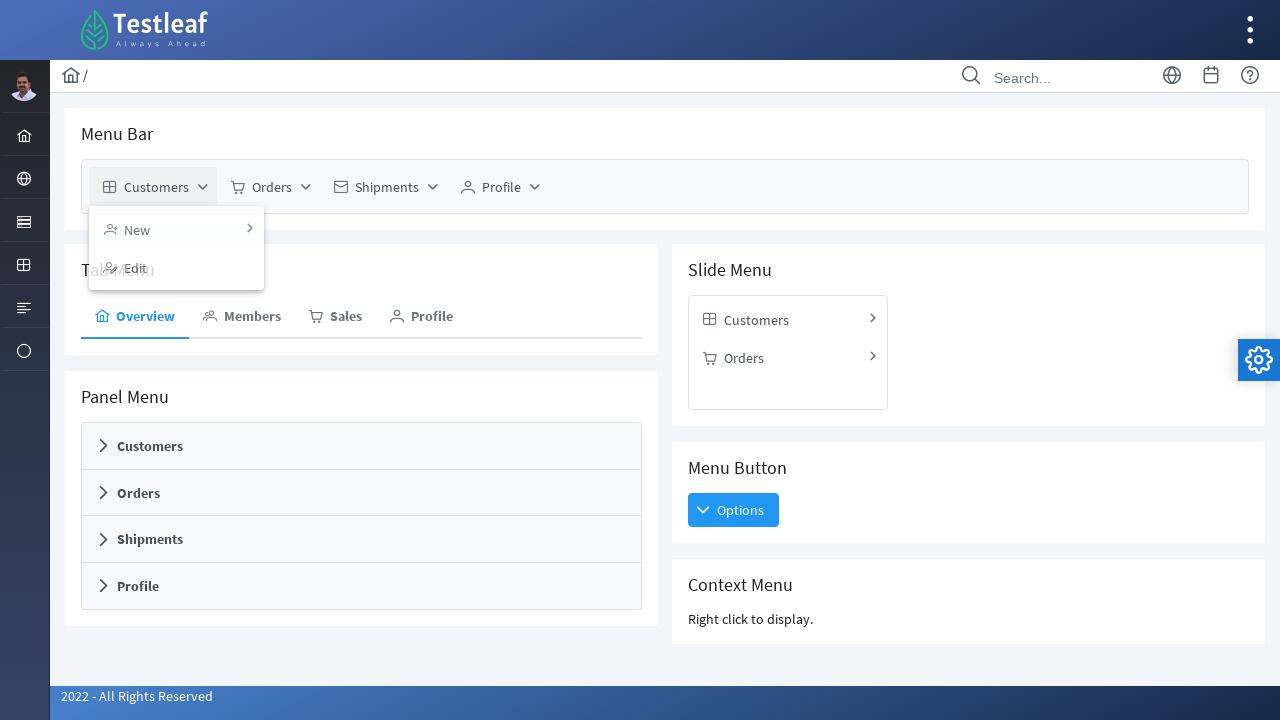

Hovered over Orders menu at (272, 187) on xpath=//span[text()='Orders']
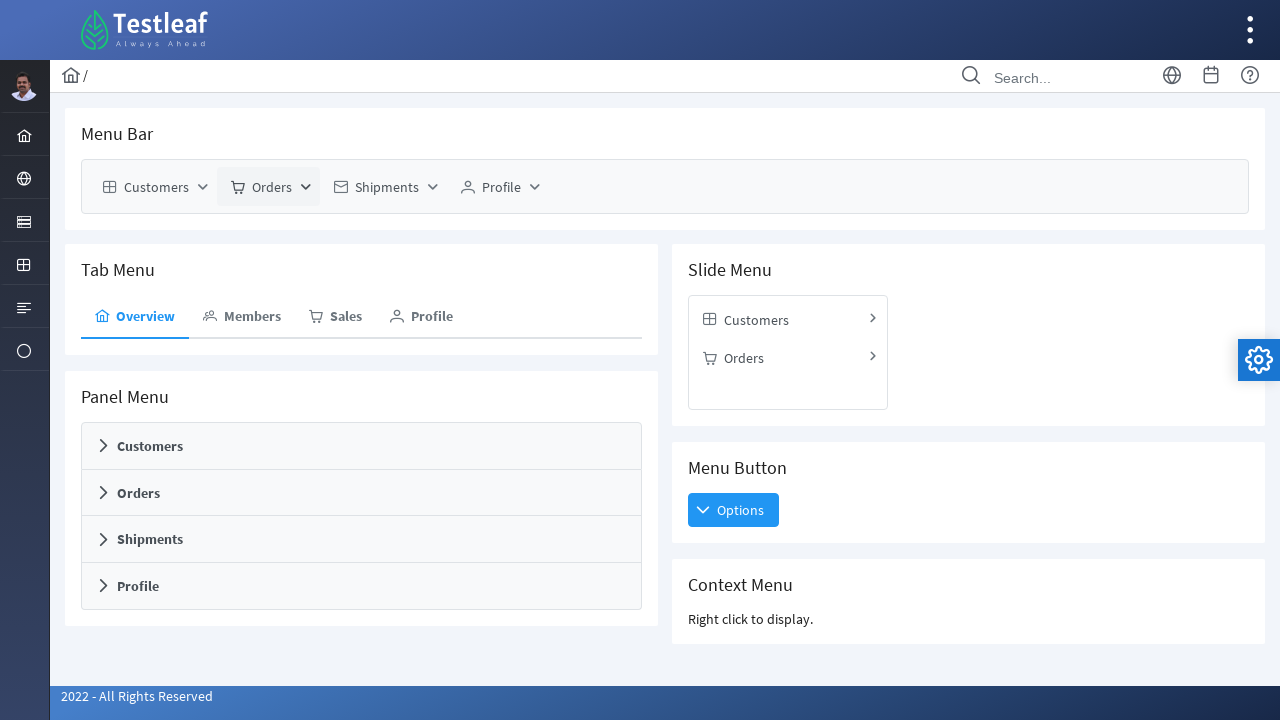

Clicked Orders menu at (272, 187) on xpath=//span[text()='Orders']
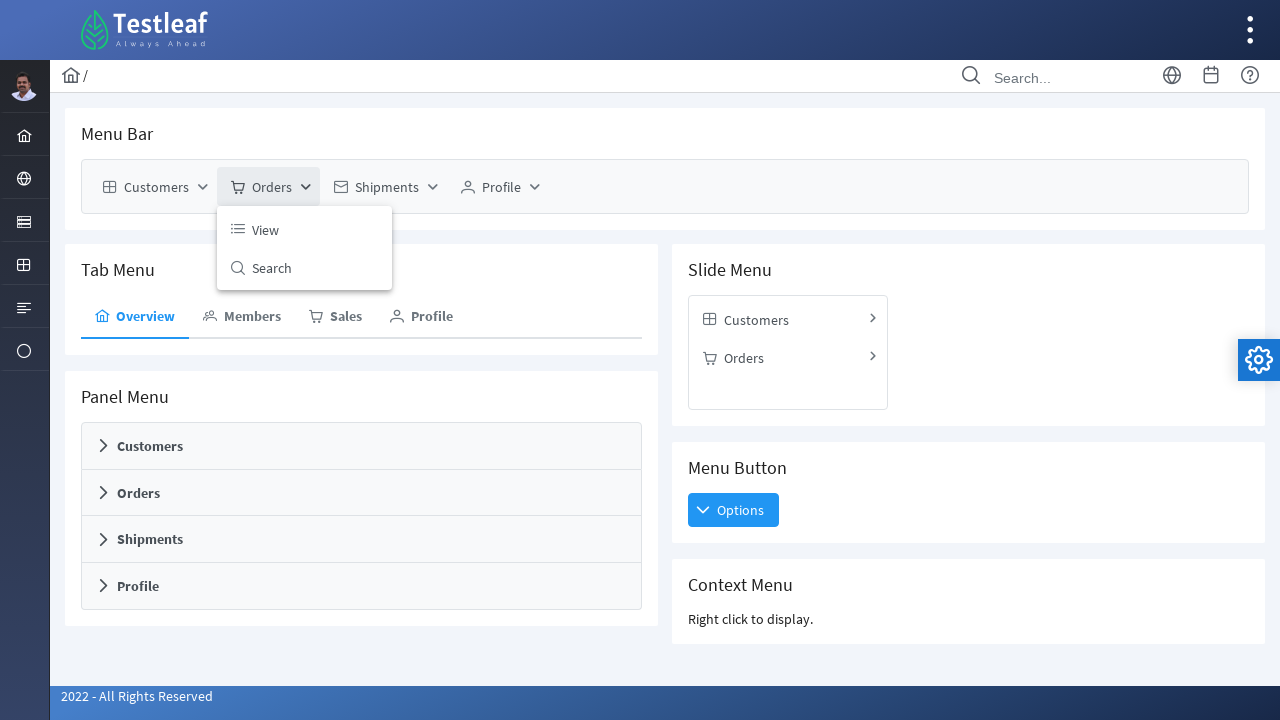

Clicked View option in Orders menu at (266, 229) on xpath=//span[text()='View']
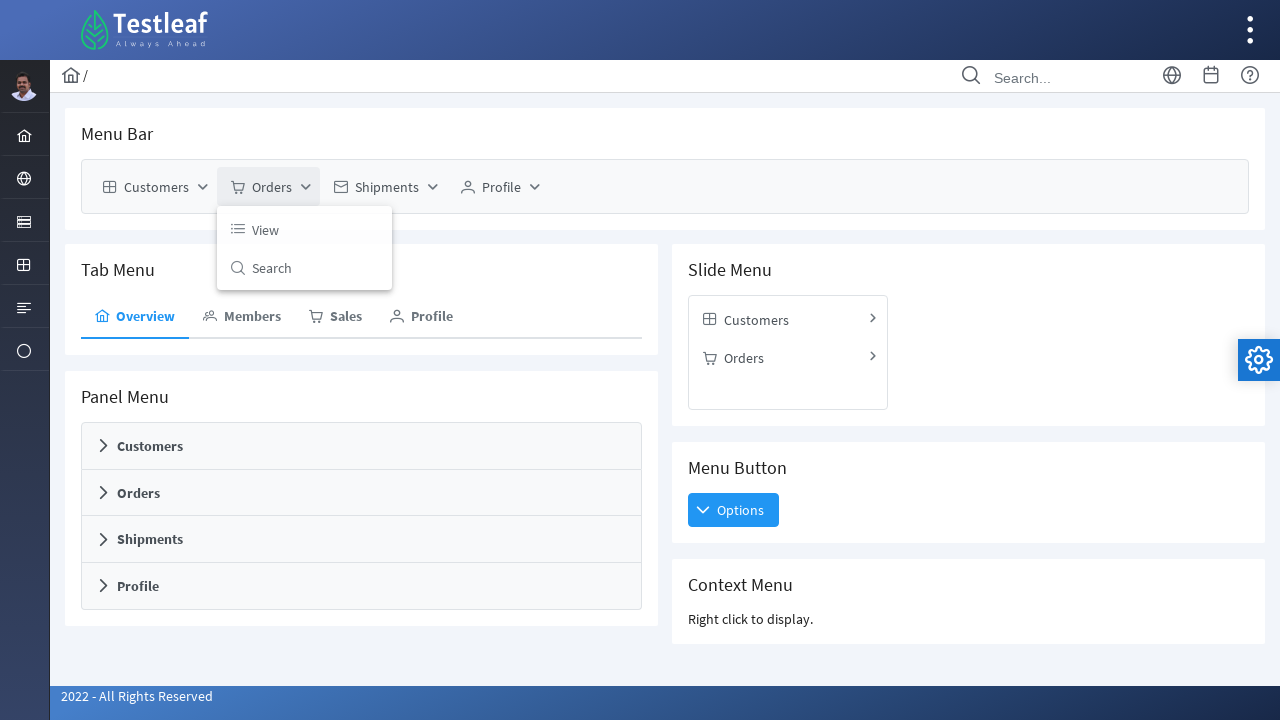

Hovered over Orders menu for Search option at (272, 187) on xpath=//span[text()='Orders']
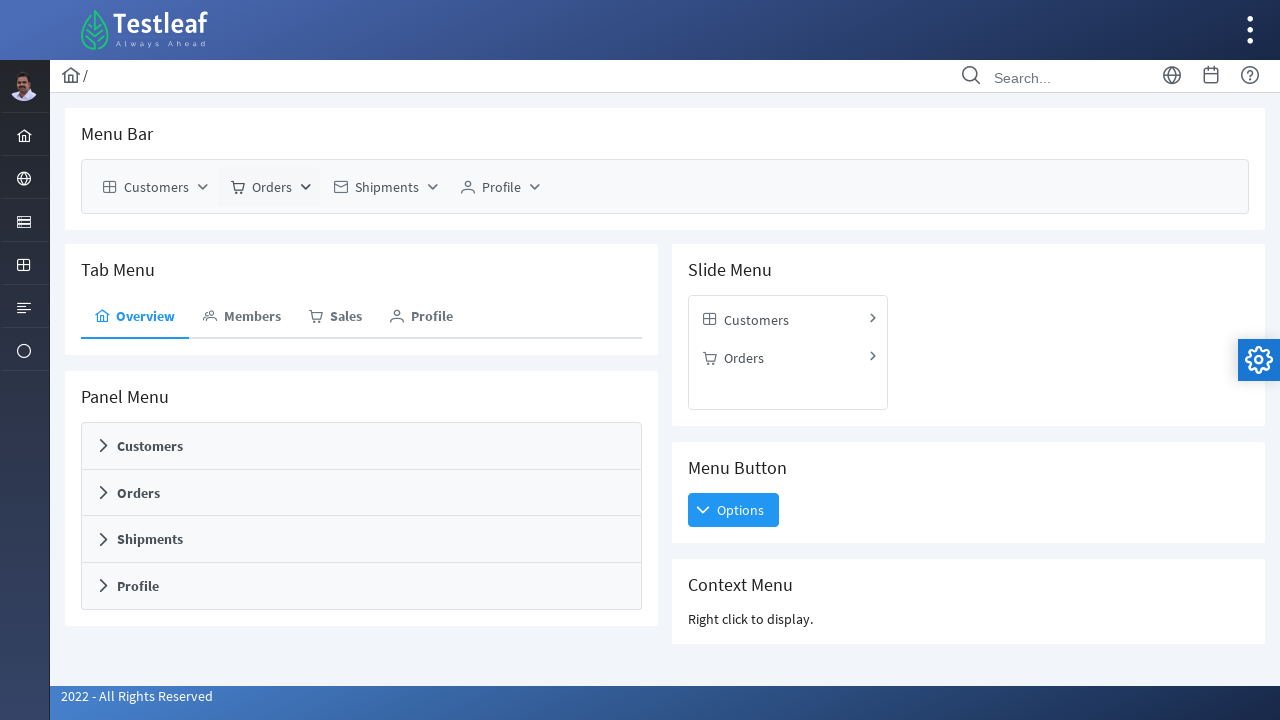

Clicked Orders menu for Search option at (272, 187) on xpath=//span[text()='Orders']
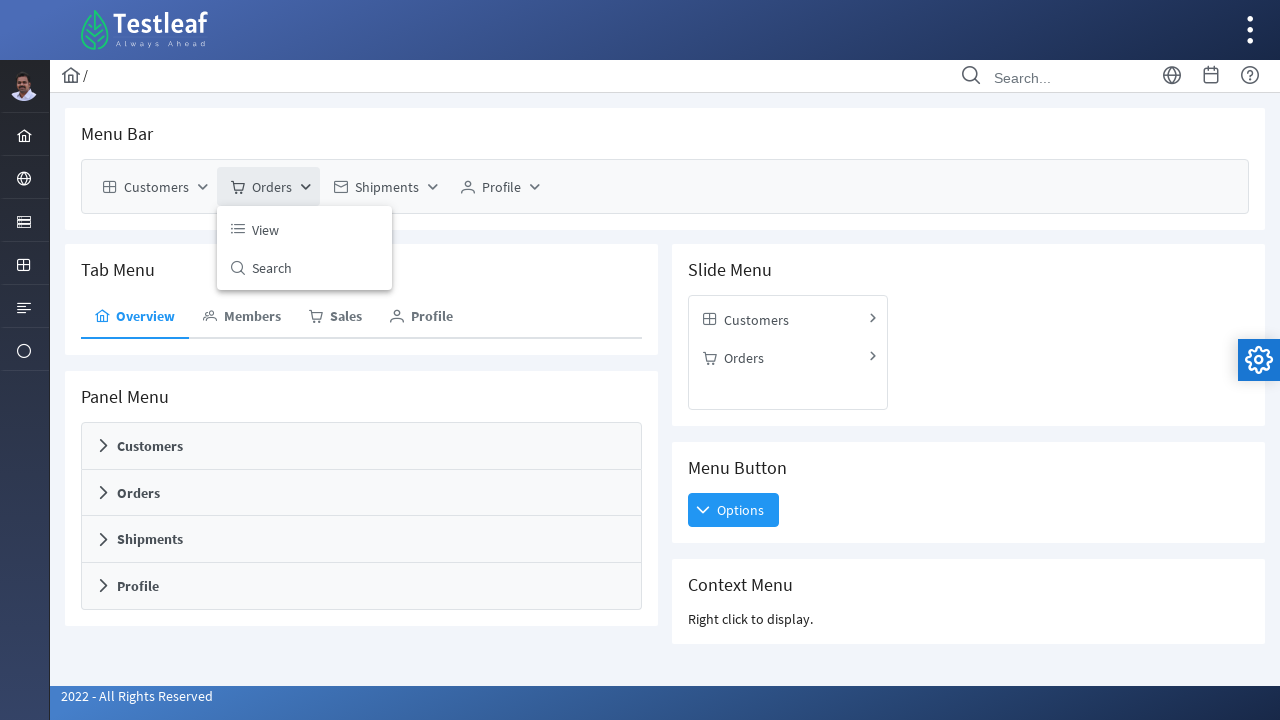

Clicked Search option in Orders menu at (272, 268) on xpath=//span[text()='Search']
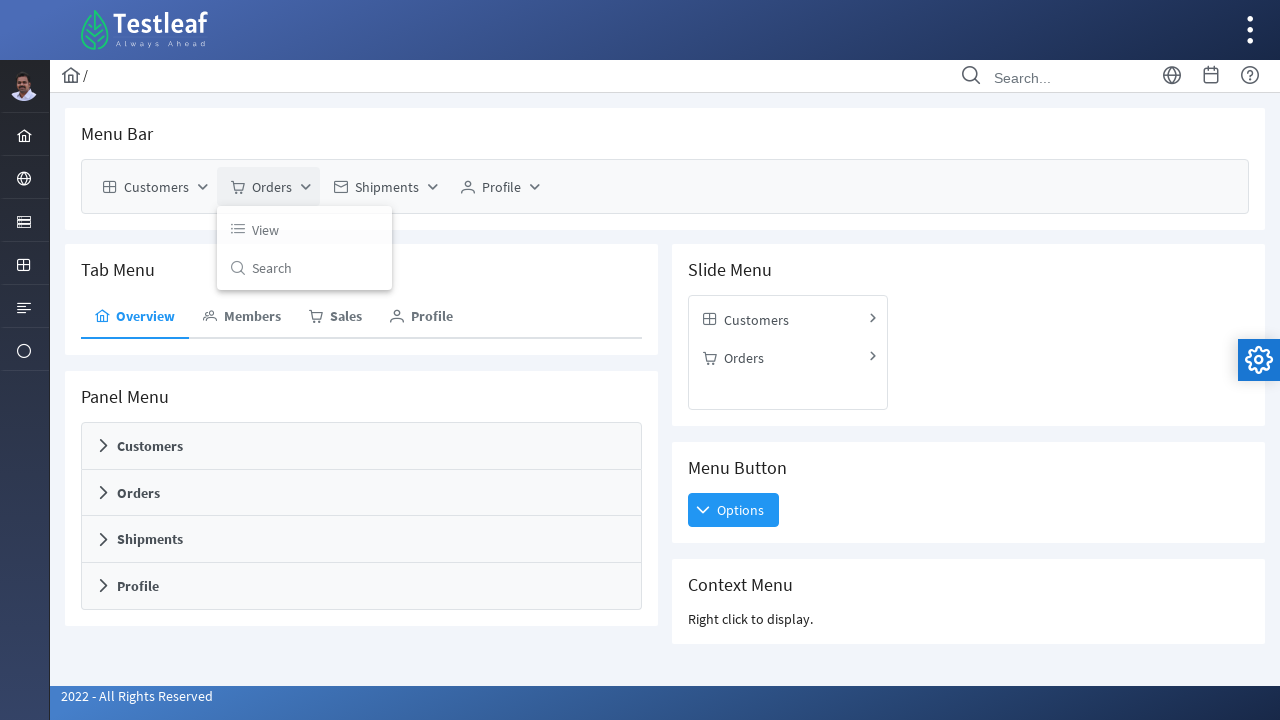

Hovered over Shipments menu at (387, 187) on xpath=//span[text()='Shipments']
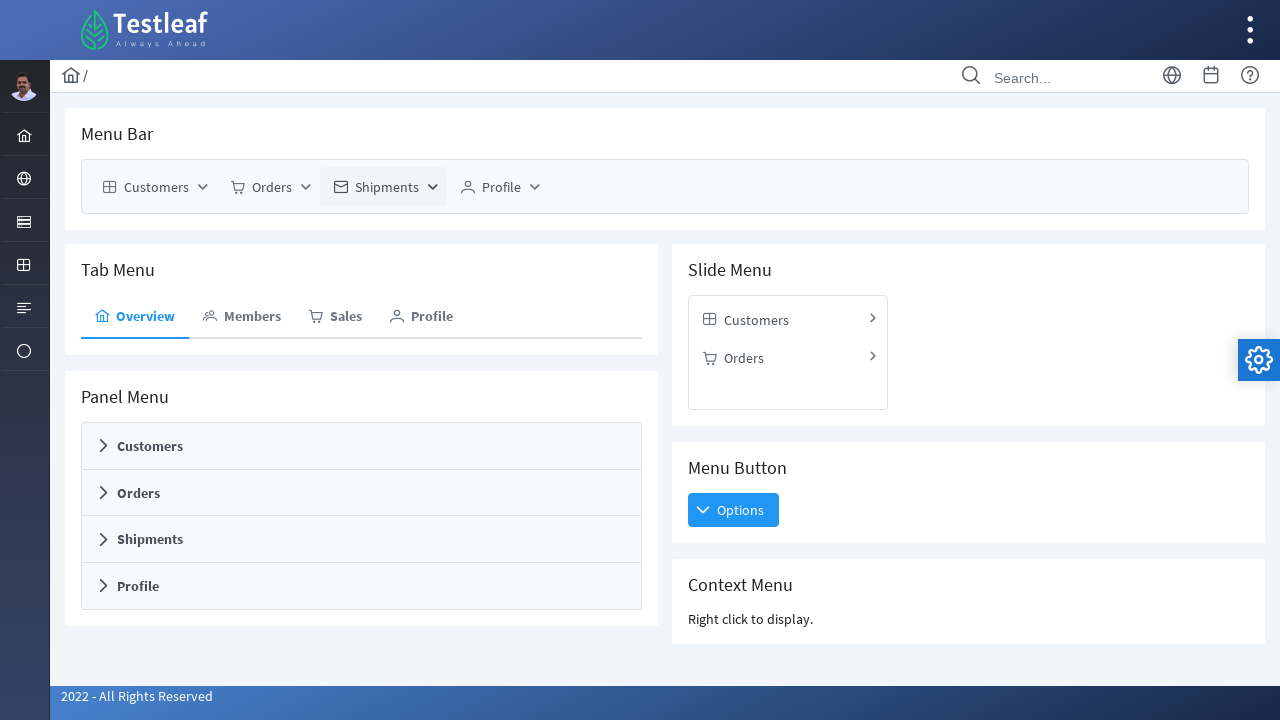

Clicked Shipments menu at (387, 187) on xpath=//span[text()='Shipments']
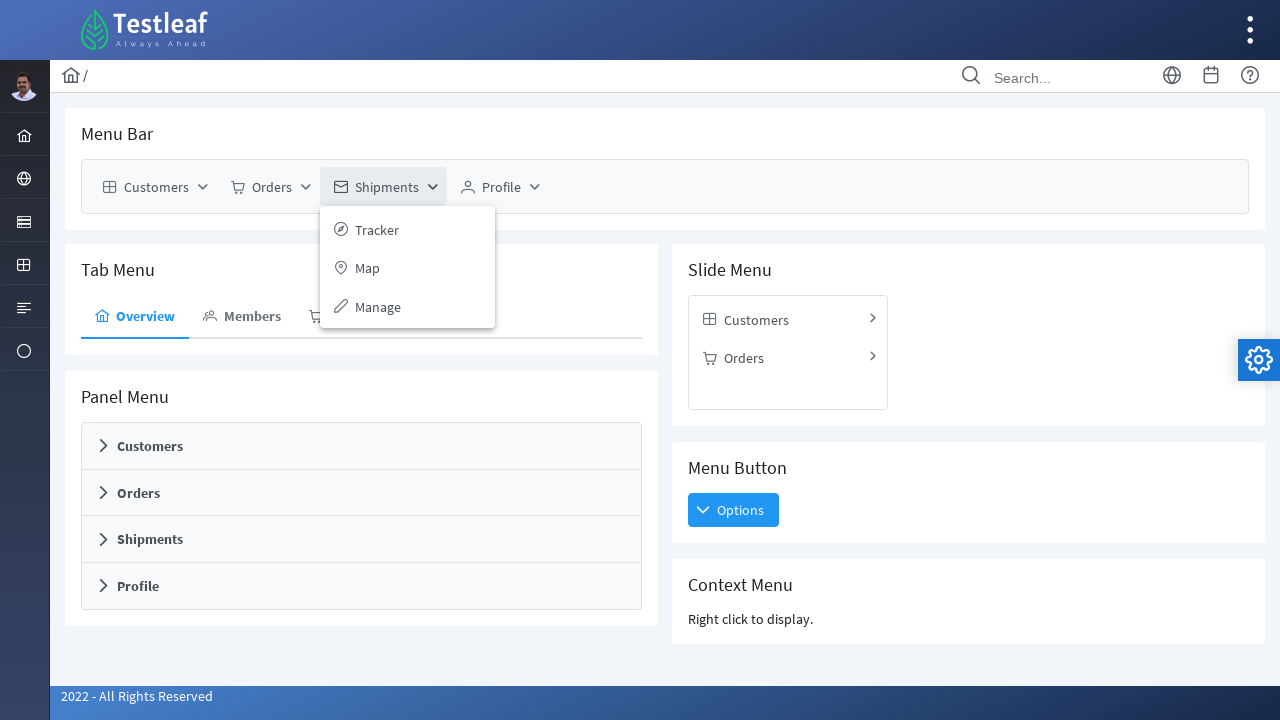

Clicked Tracker option in Shipments menu at (377, 229) on xpath=//span[text()='Tracker']
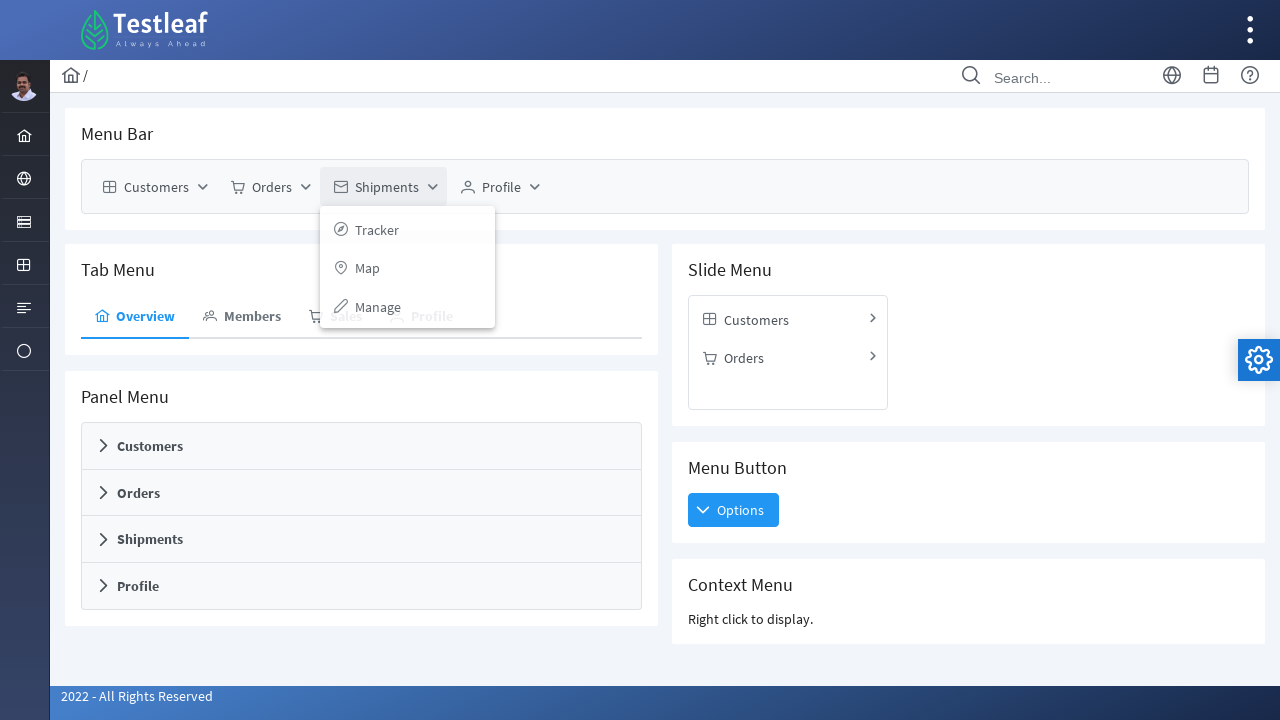

Hovered over Shipments menu for Map option at (387, 187) on xpath=//span[text()='Shipments']
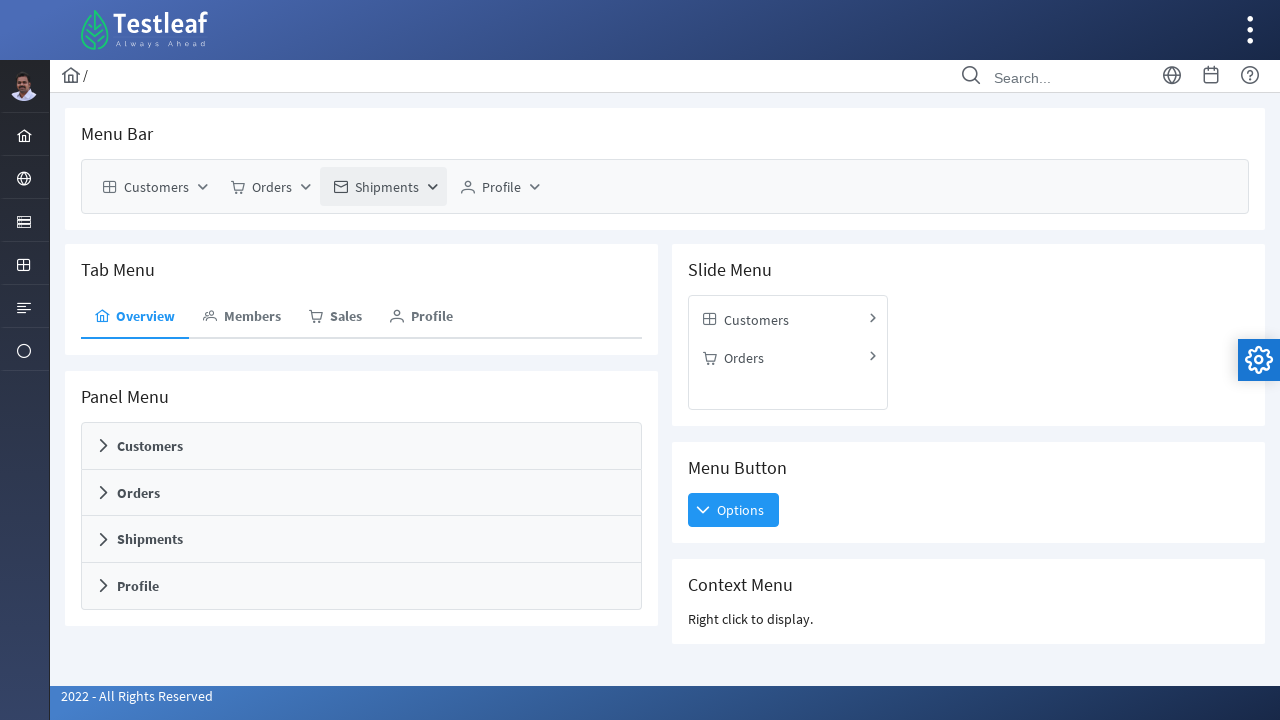

Clicked Shipments menu for Map option at (387, 187) on xpath=//span[text()='Shipments']
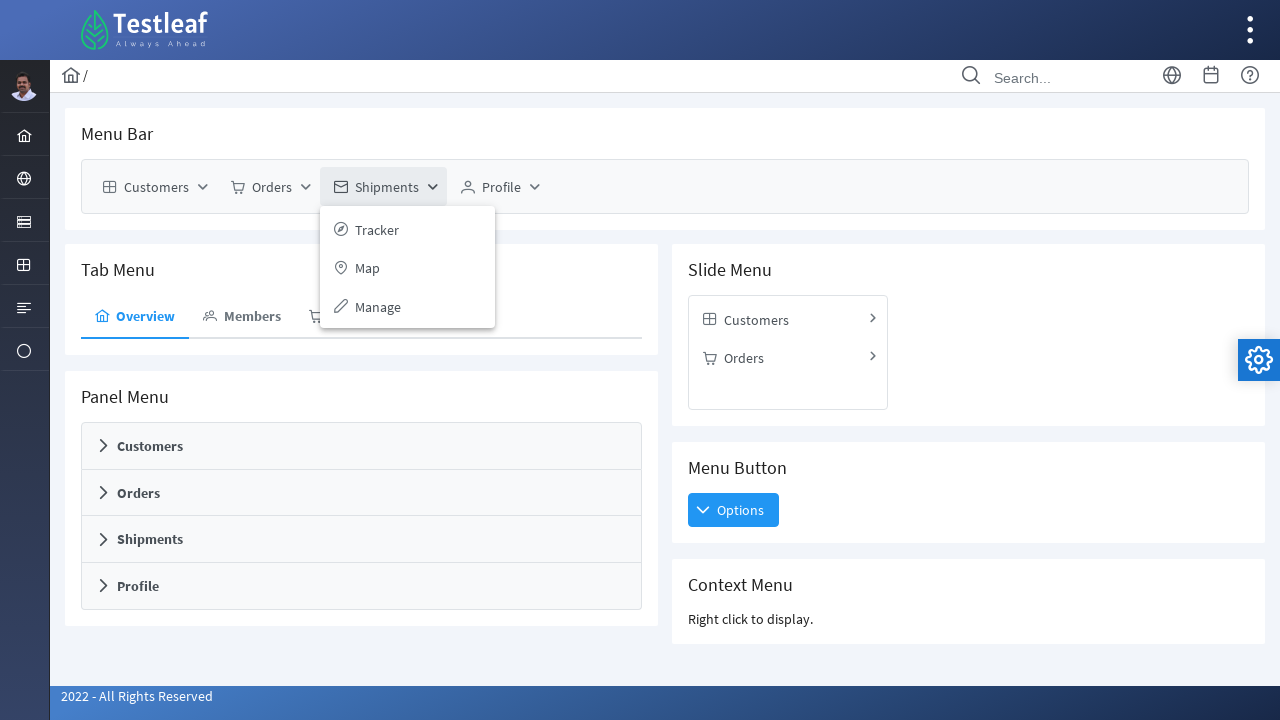

Clicked Map option in Shipments menu at (368, 268) on xpath=//span[text()='Map']
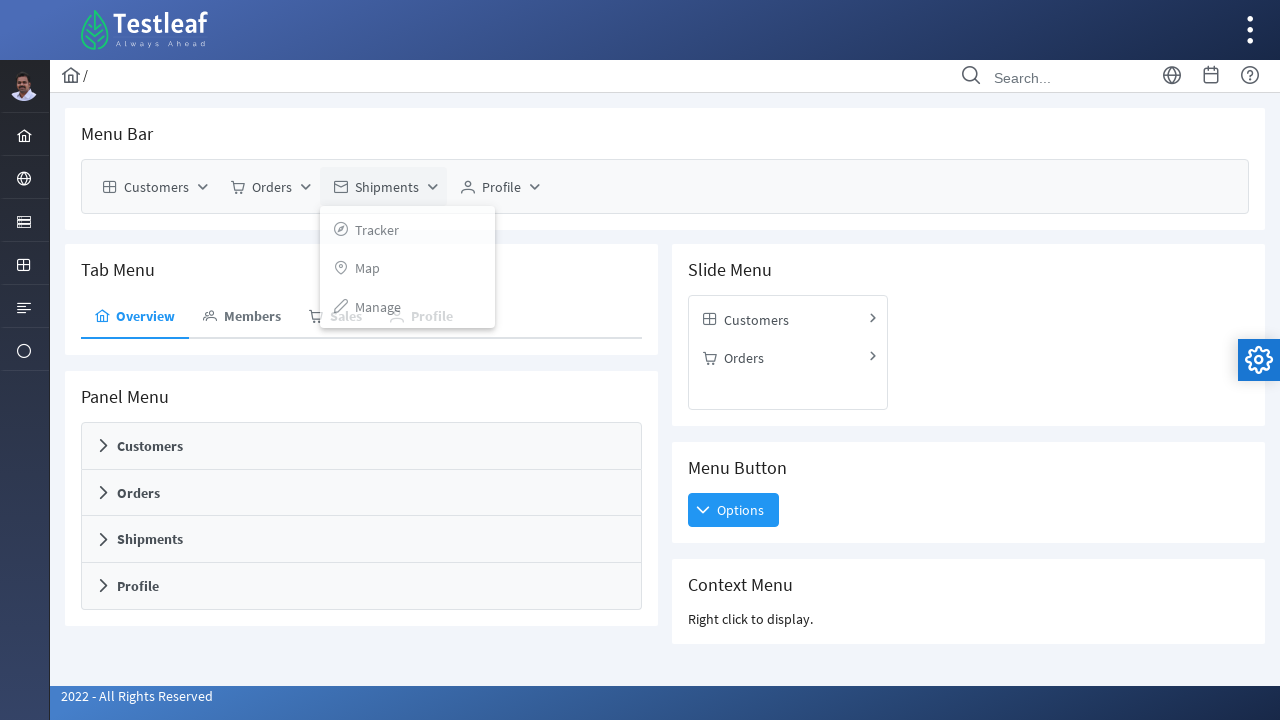

Hovered over Shipments menu for Manage option at (387, 187) on xpath=//span[text()='Shipments']
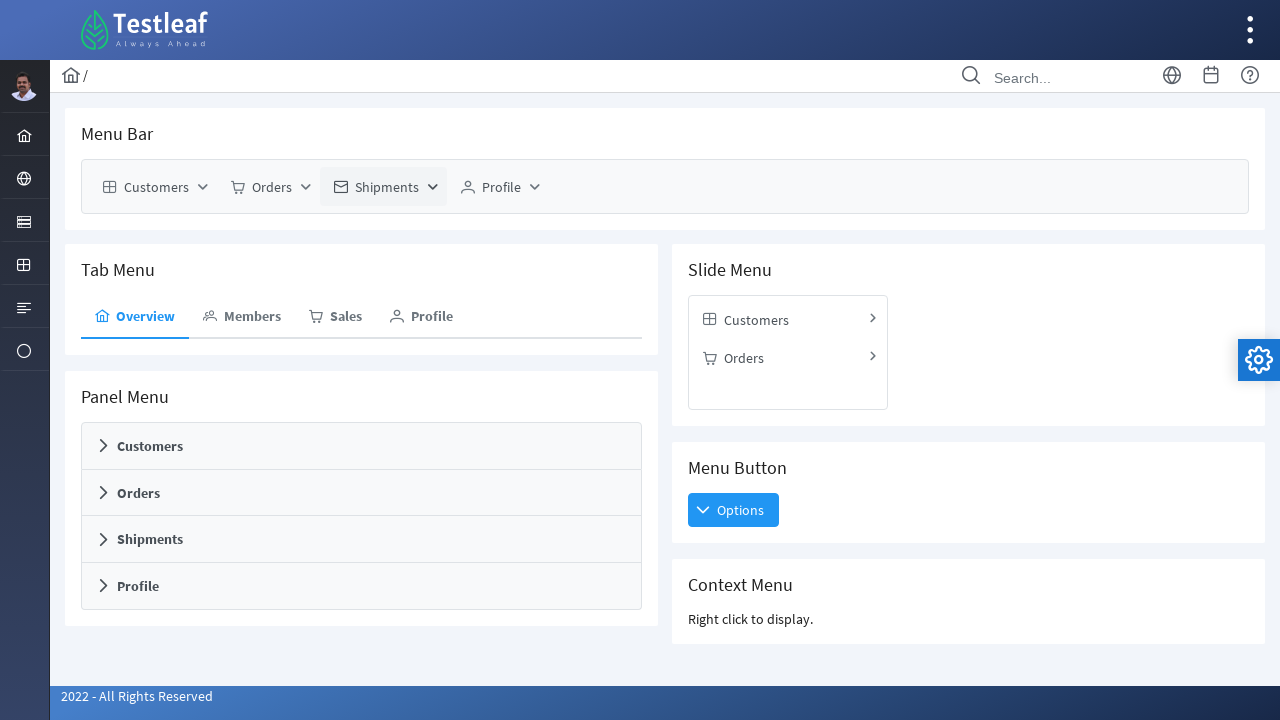

Clicked Shipments menu for Manage option at (387, 187) on xpath=//span[text()='Shipments']
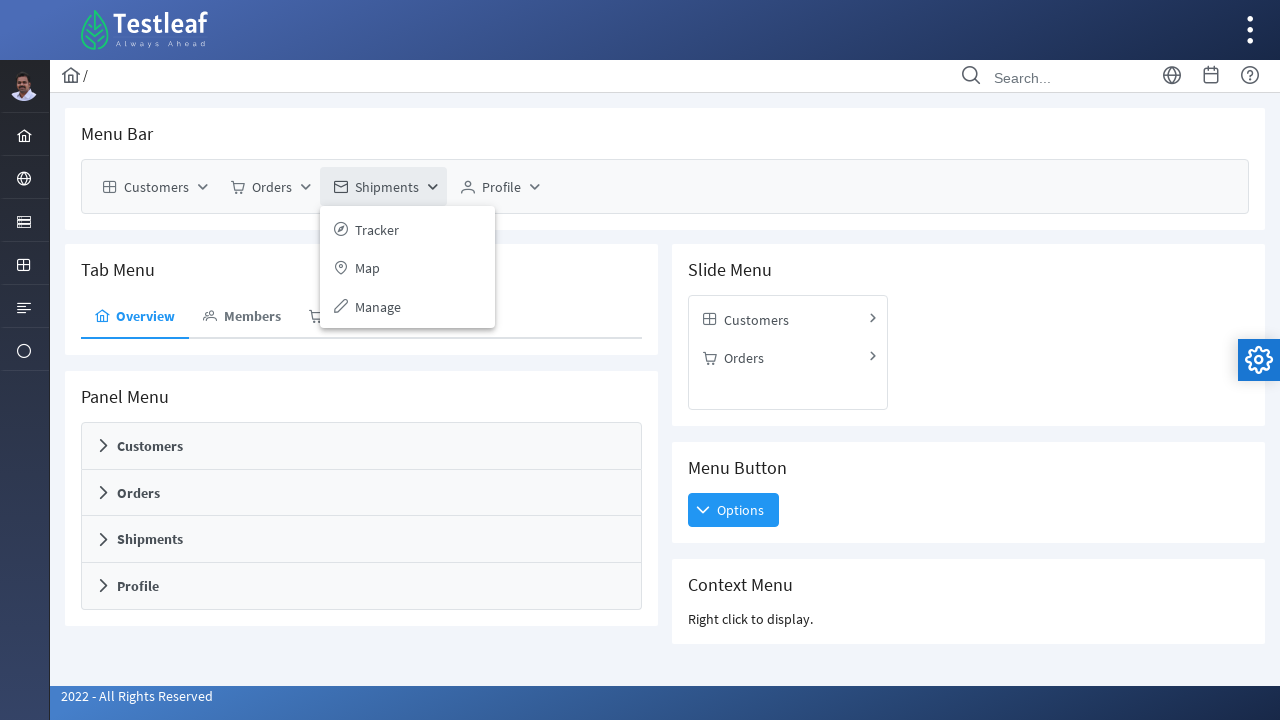

Clicked Manage option in Shipments menu at (378, 306) on xpath=//span[text()='Manage']
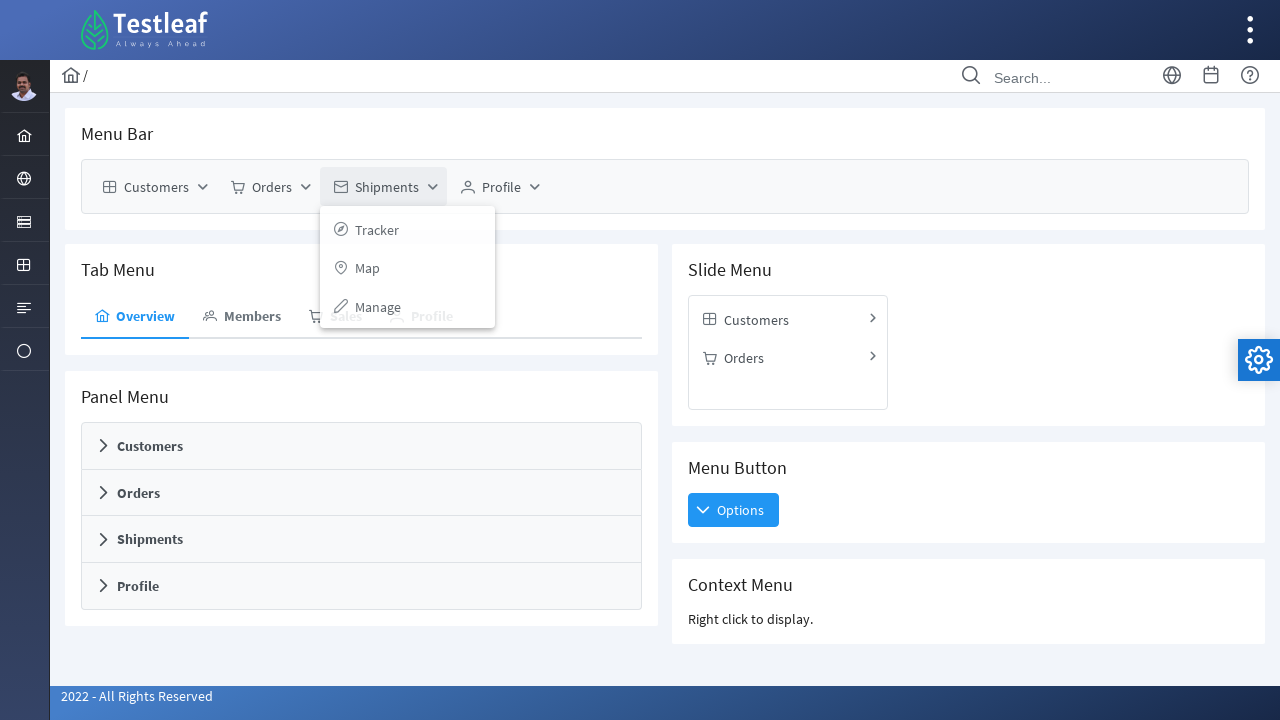

Hovered over Profile menu at (502, 187) on xpath=//span[text()='Profile']
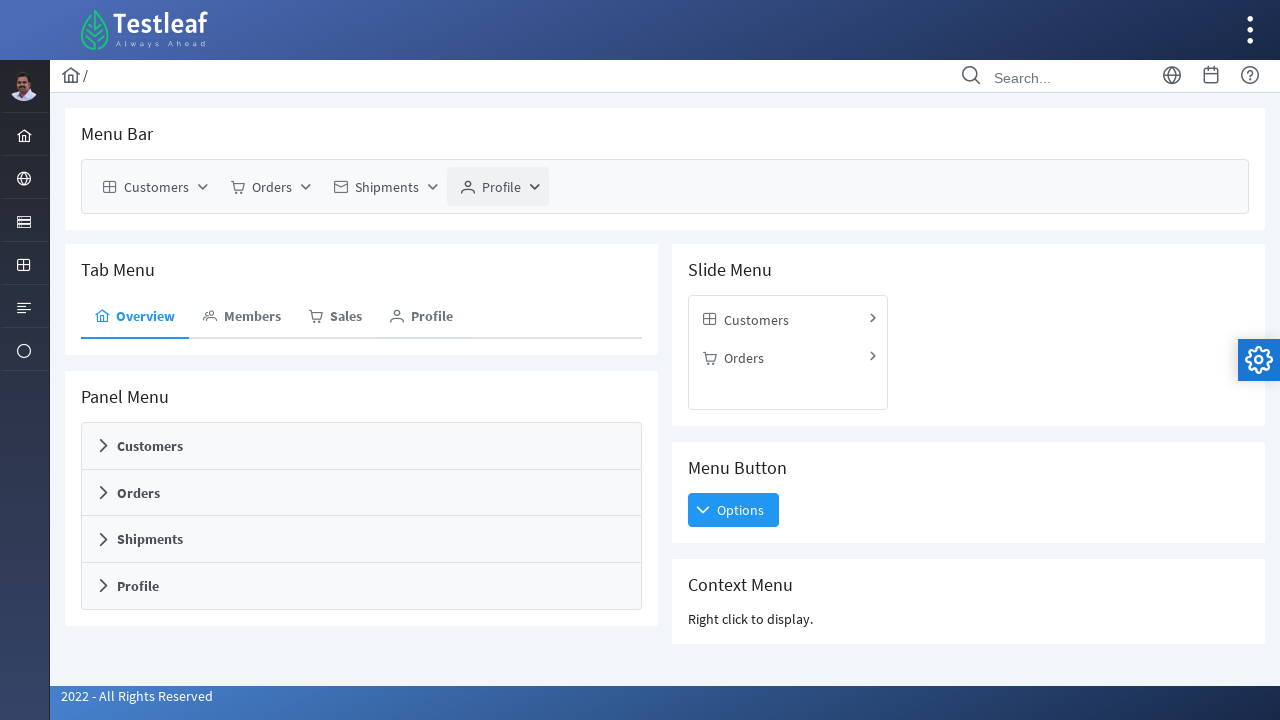

Clicked Profile menu at (502, 187) on xpath=//span[text()='Profile']
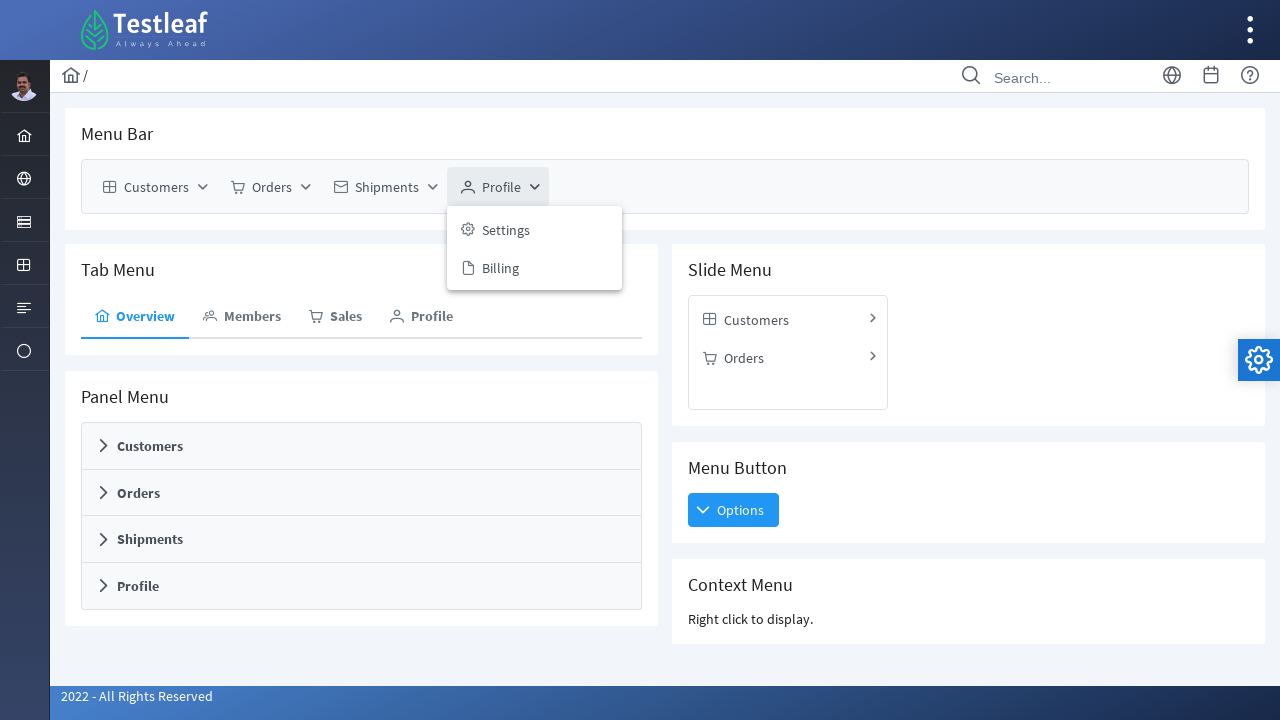

Clicked Settings option in Profile menu at (506, 229) on xpath=//li[@class='ui-menuitem ui-widget ui-corner-all']//span[text()='Settings'
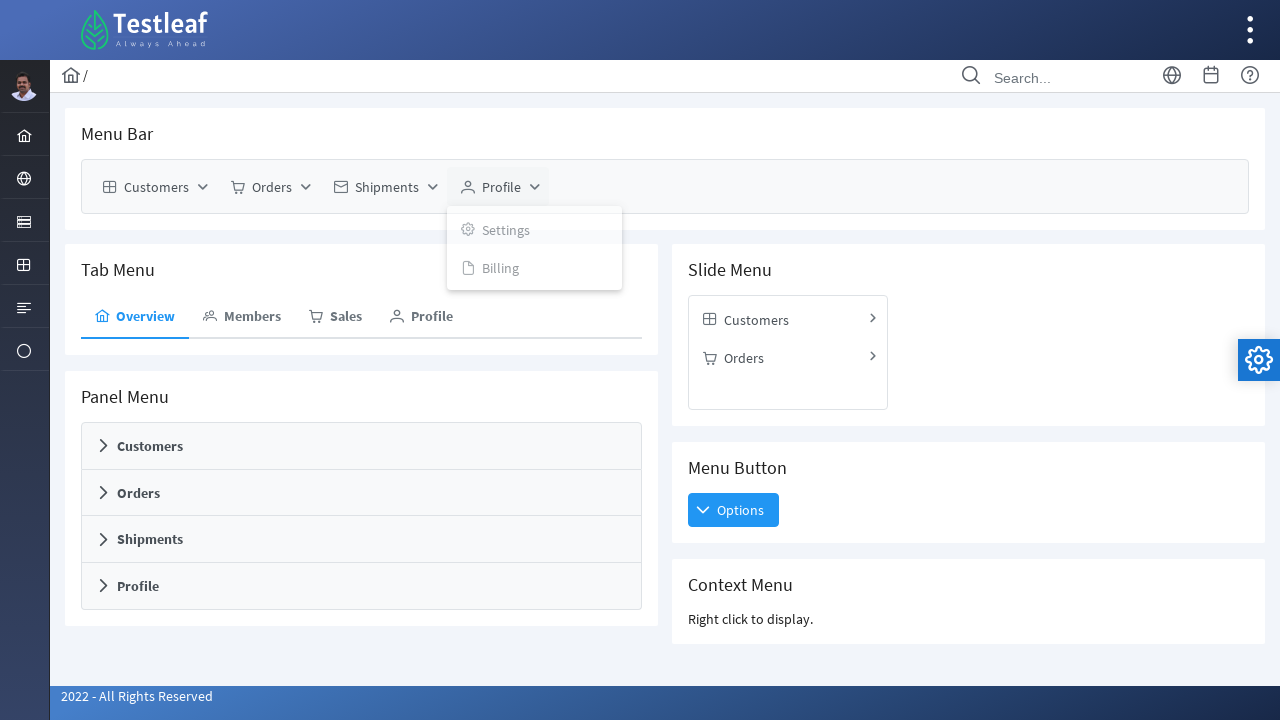

Hovered over Profile menu for Billing option at (502, 187) on xpath=//span[text()='Profile']
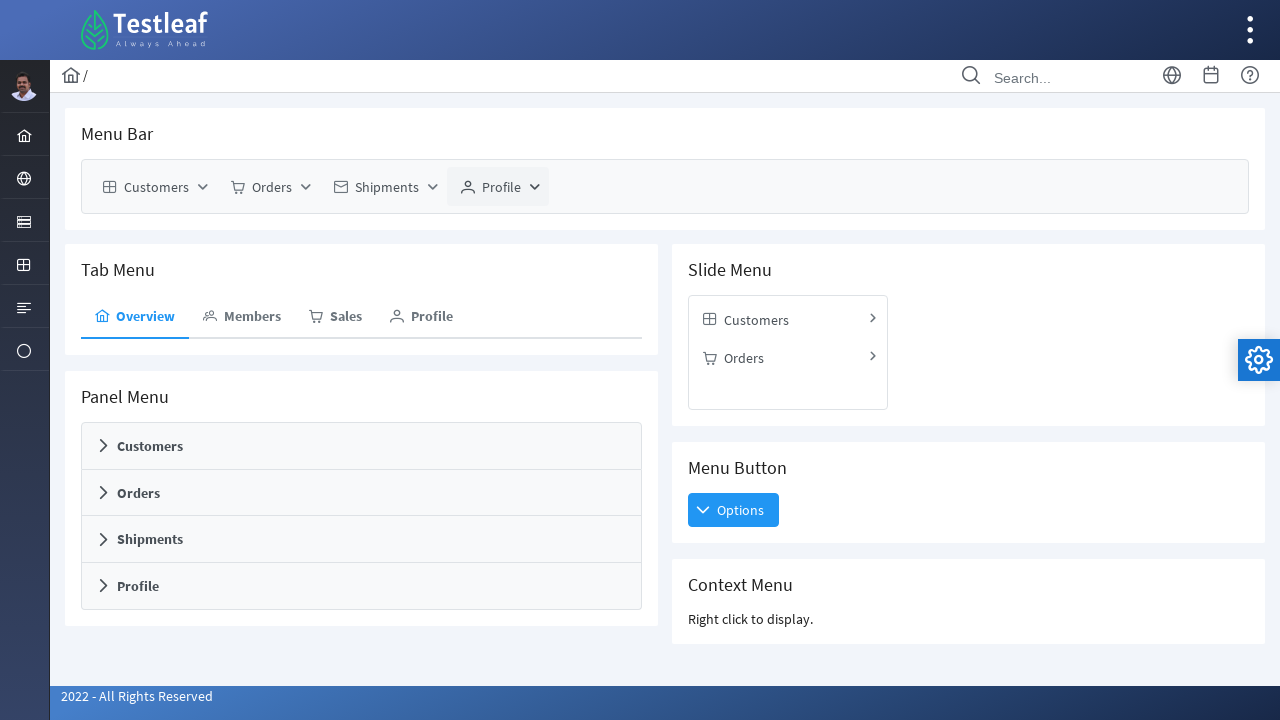

Clicked Profile menu for Billing option at (502, 187) on xpath=//span[text()='Profile']
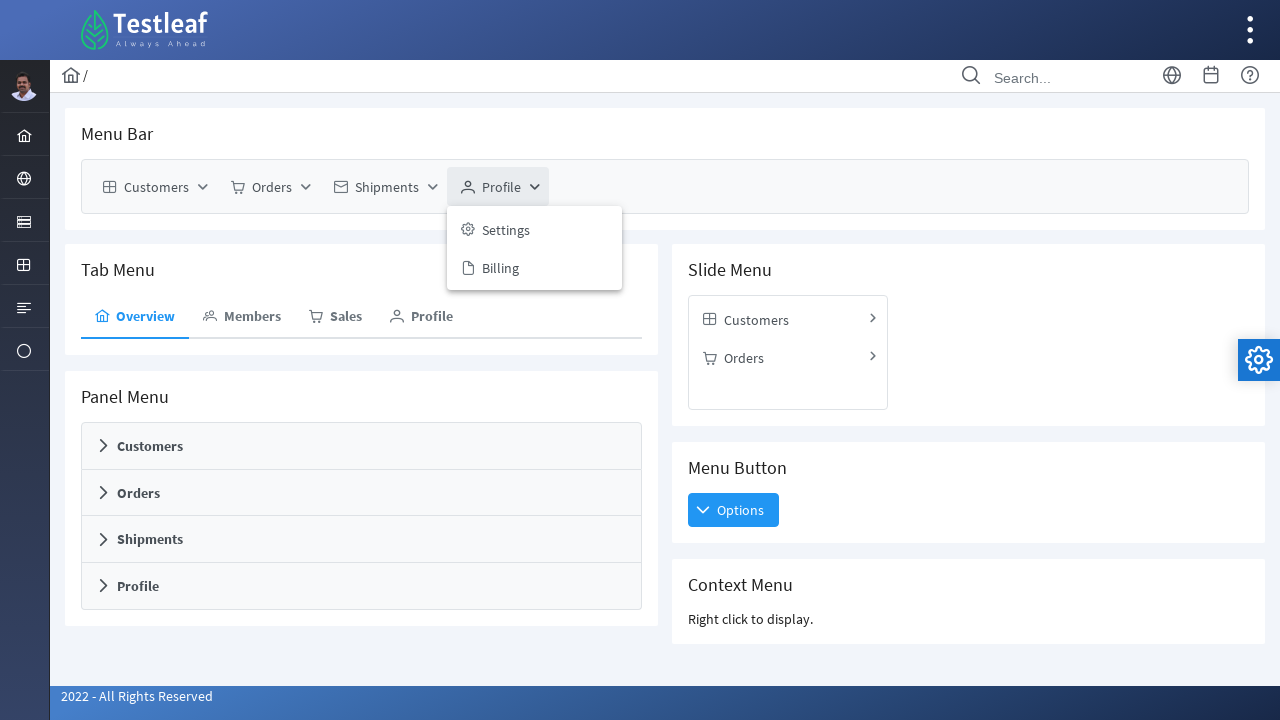

Clicked Billing option in Profile menu at (500, 268) on xpath=//span[text()='Billing']
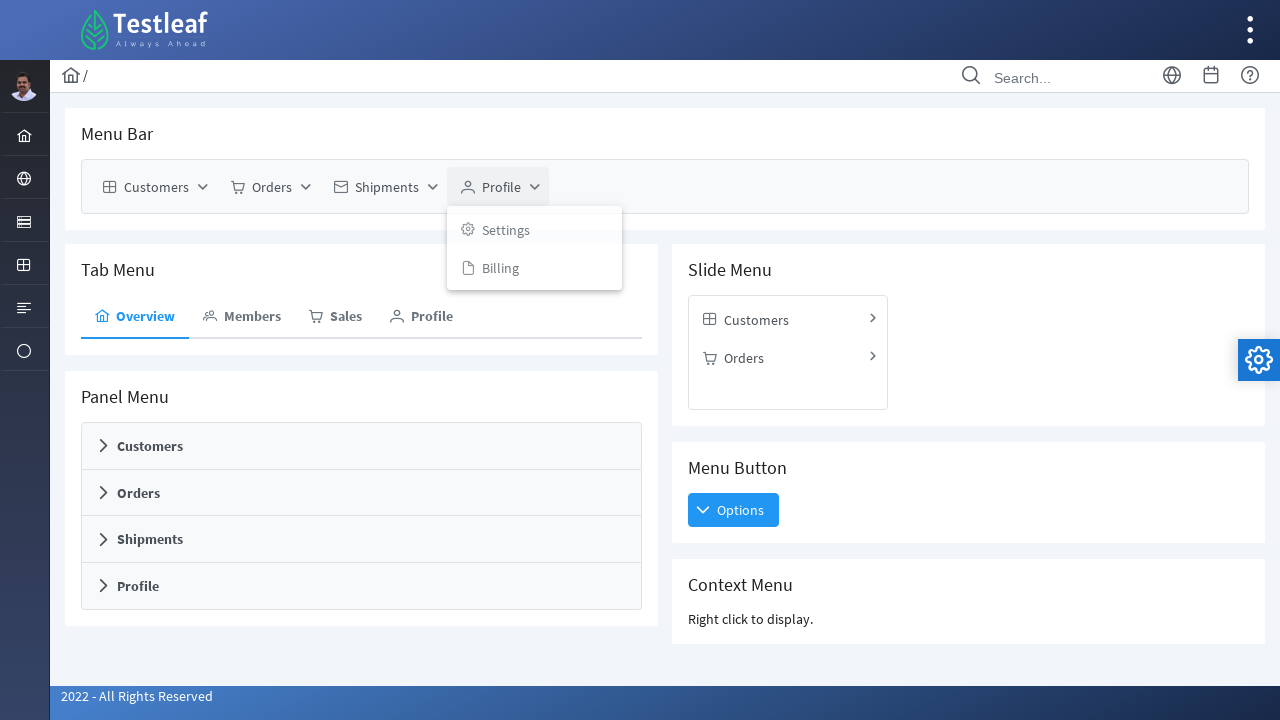

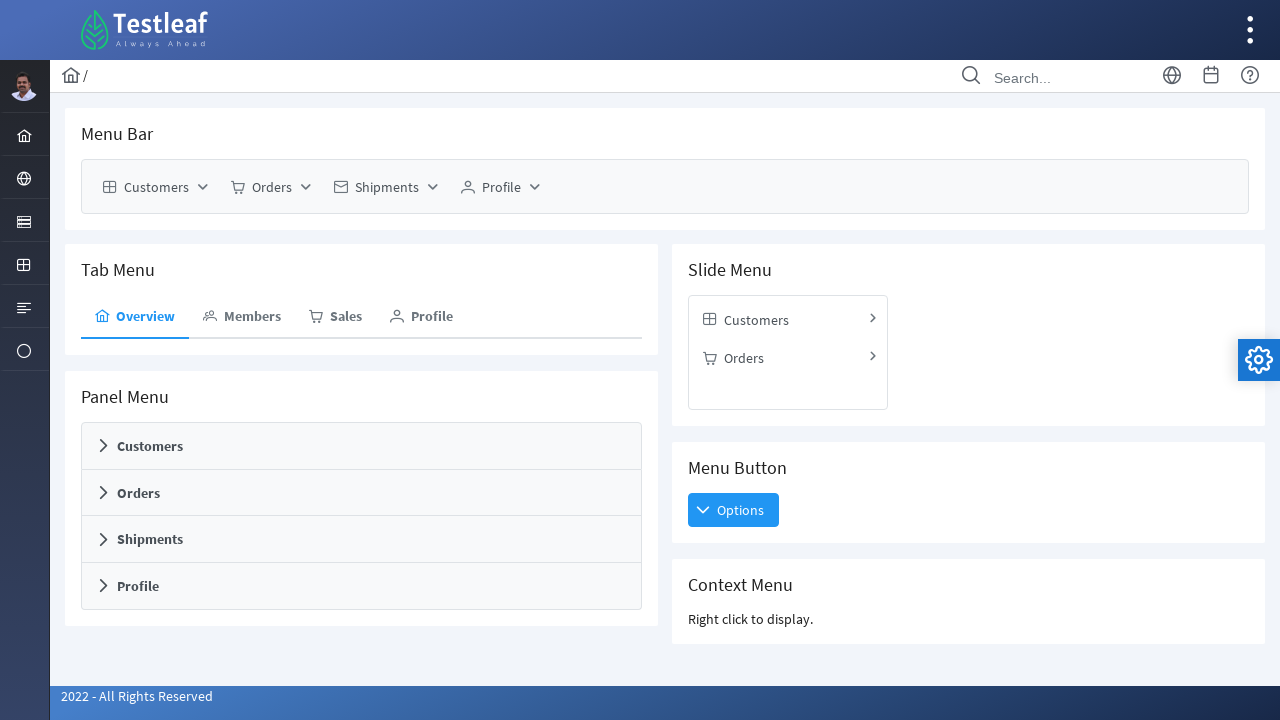